Tests the documentation search functionality on selenium.dev by opening the search dialog, entering a query, navigating through results with arrow keys, and closing the search

Starting URL: https://www.selenium.dev/

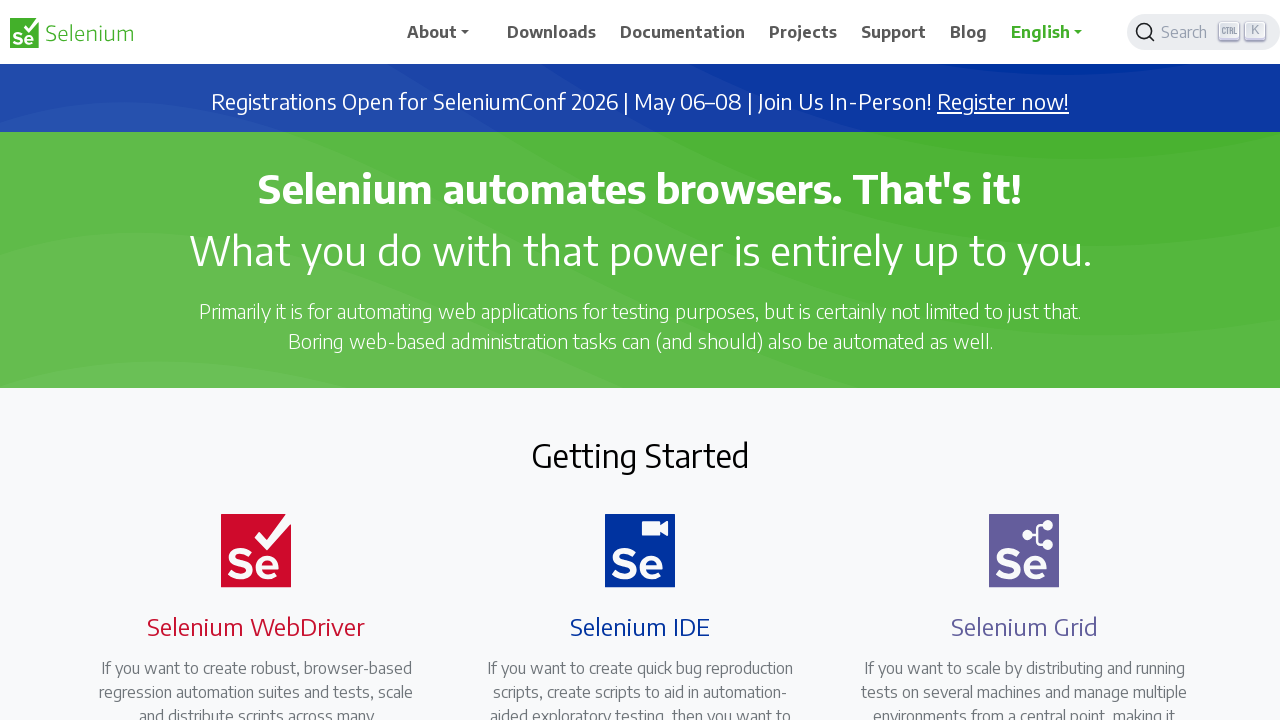

Clicked search button to open search dialog at (1177, 32) on span.DocSearch-Button-Container
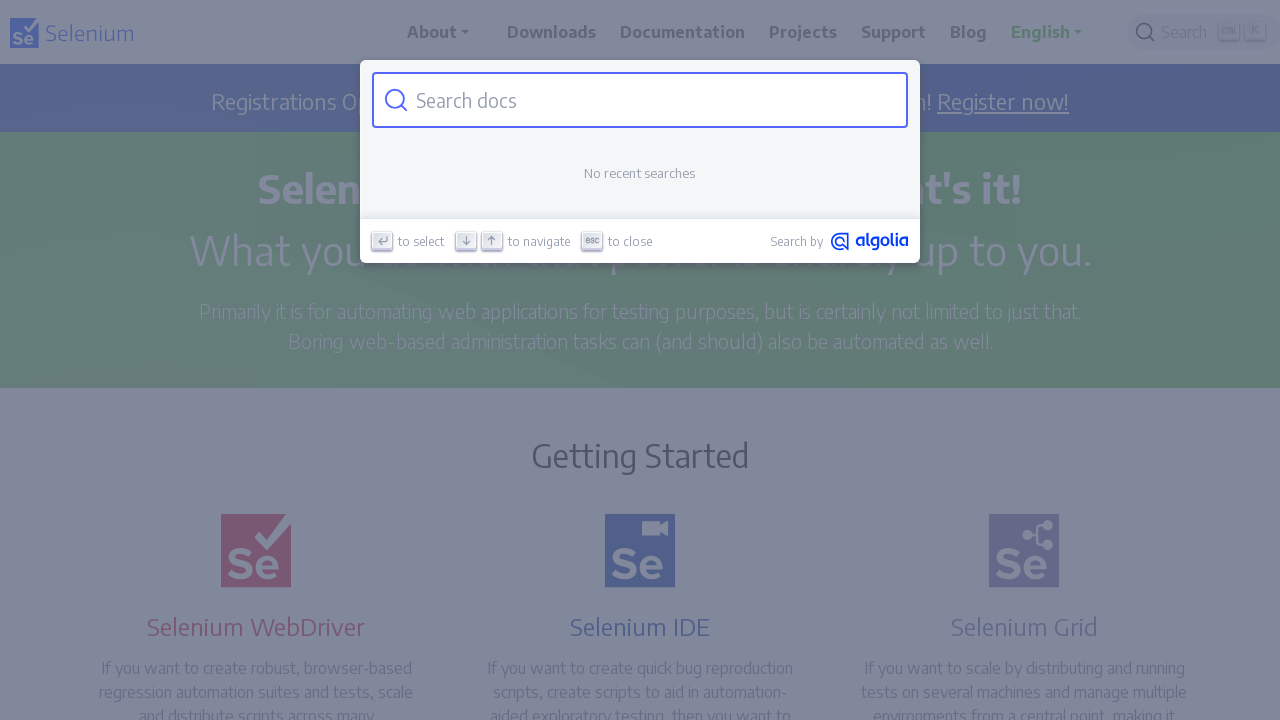

Search input field became visible
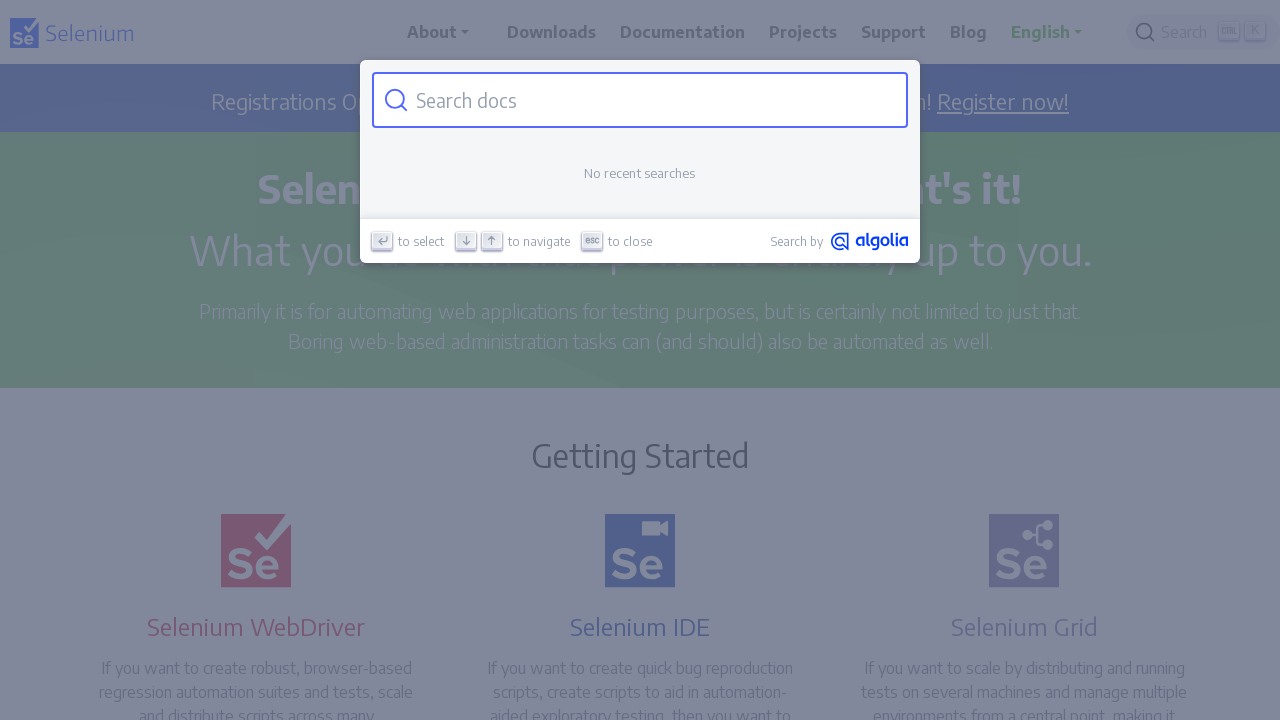

Entered search query 'WebDriver' in search field on #docsearch-input
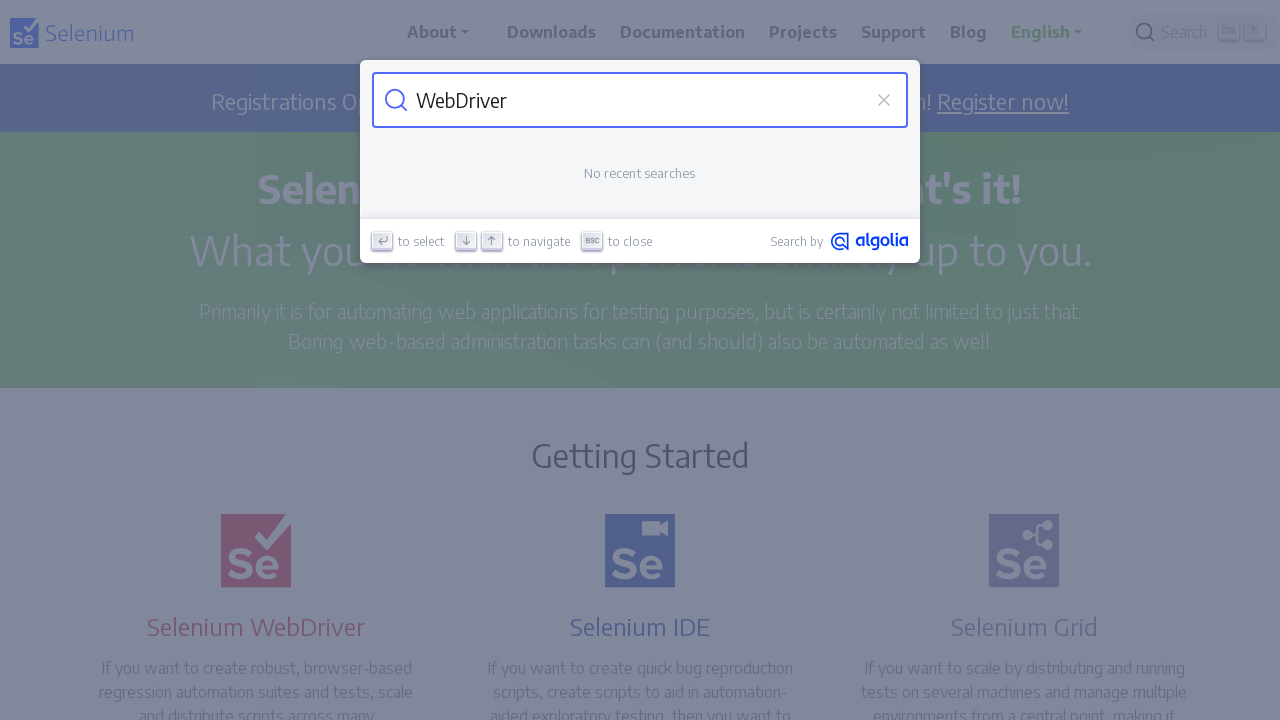

Pressed ArrowUp to navigate search results
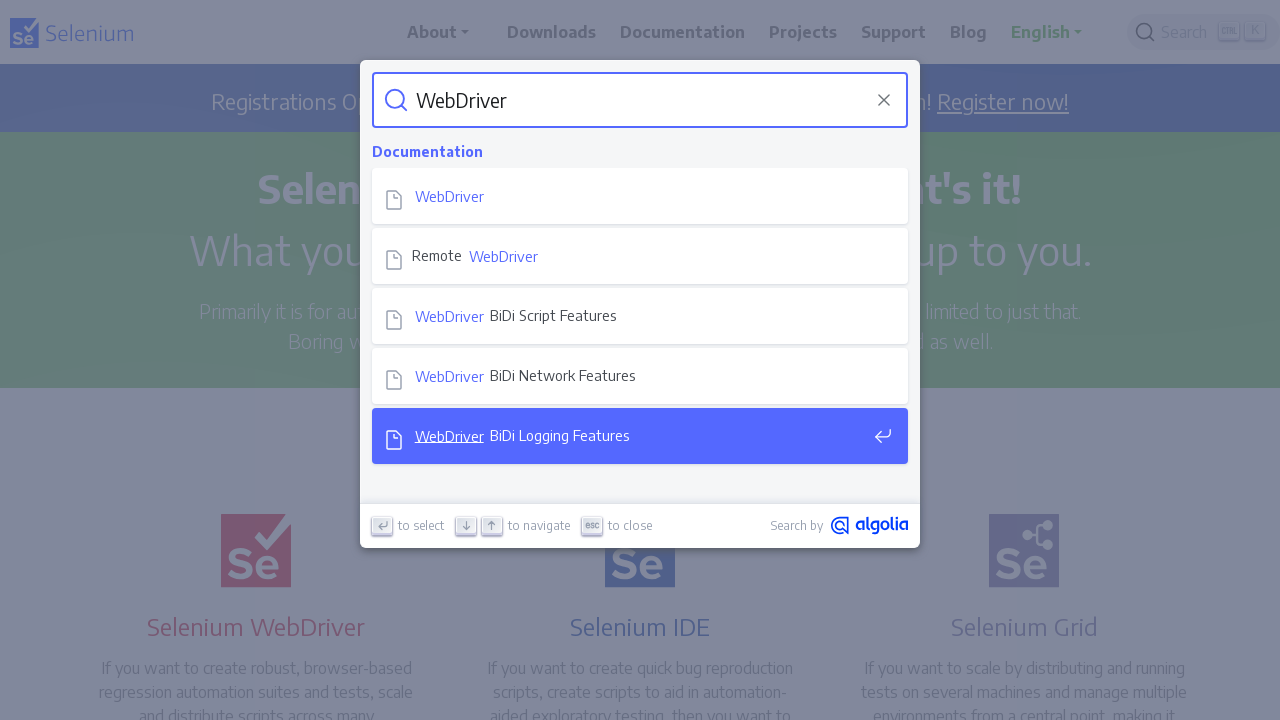

Pressed ArrowDown to navigate search results
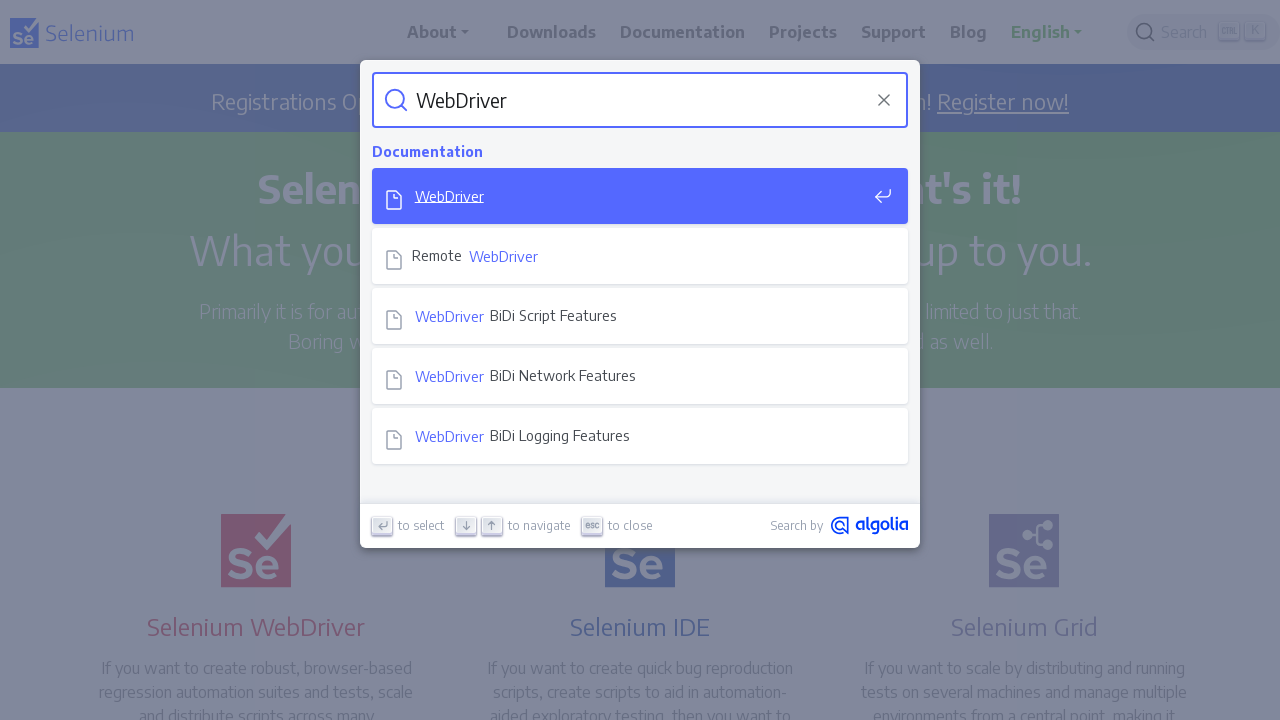

Pressed ArrowDown again to navigate search results
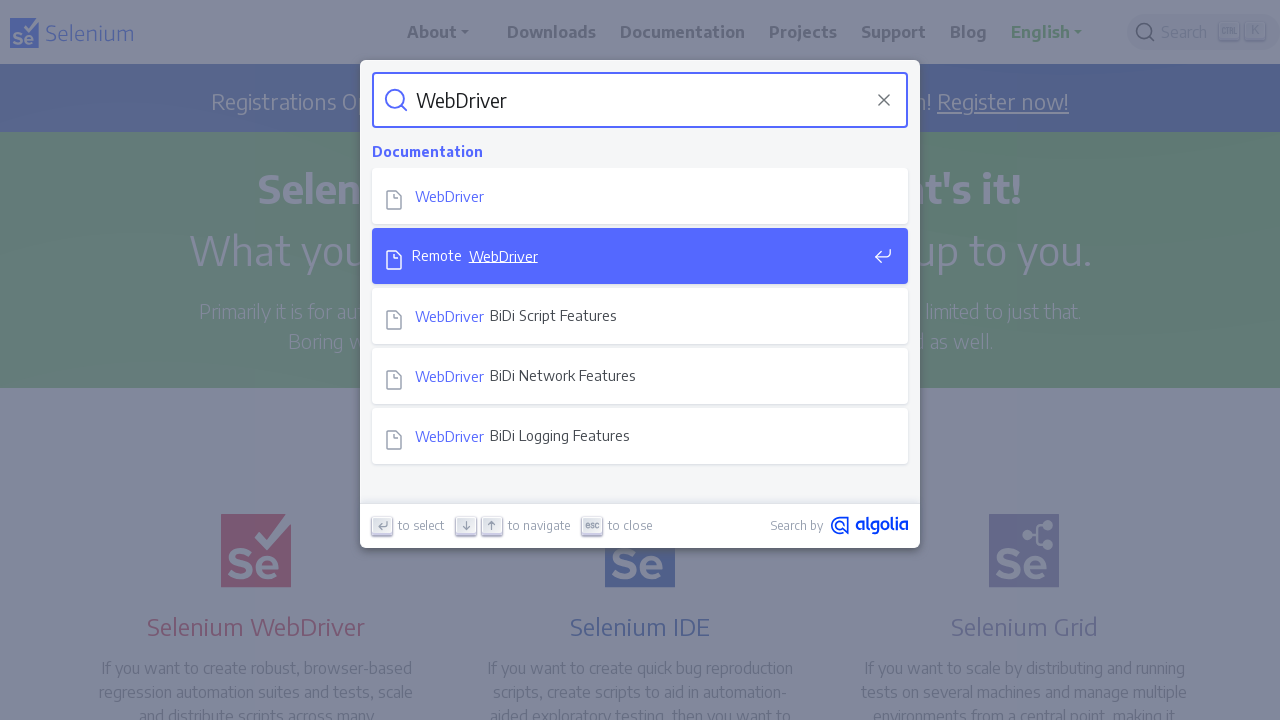

Pressed Escape to close search dialog
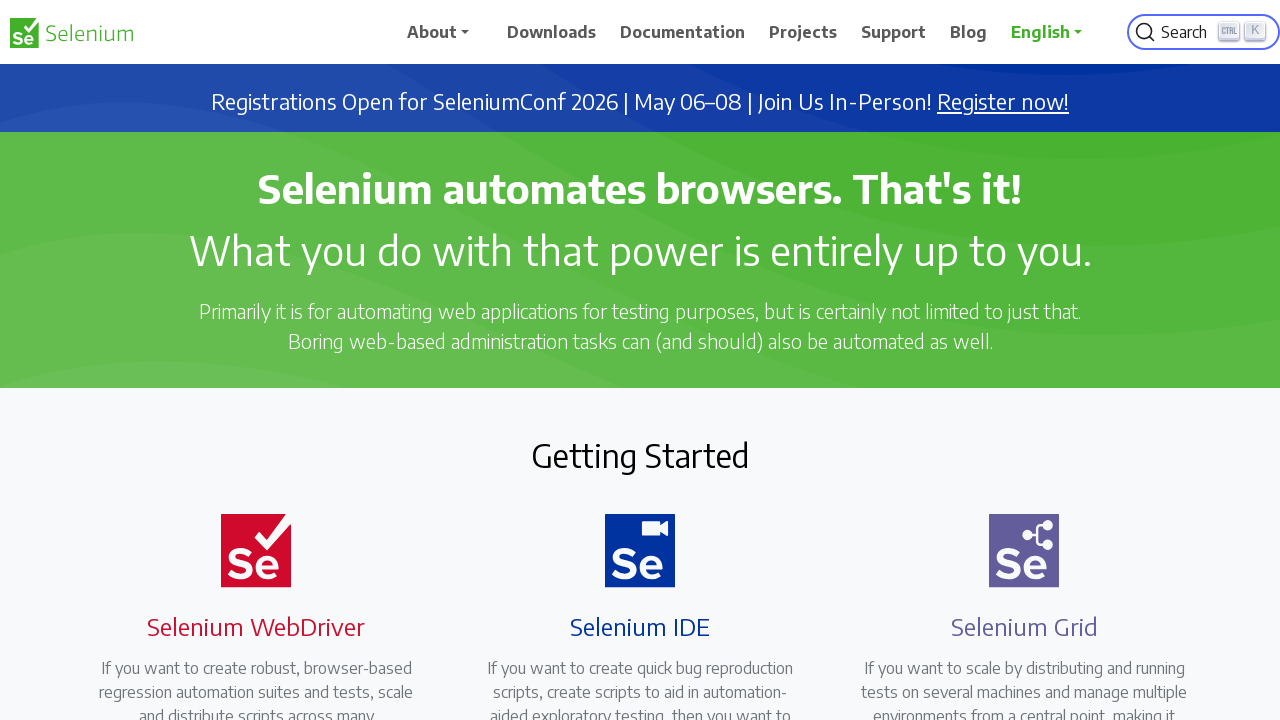

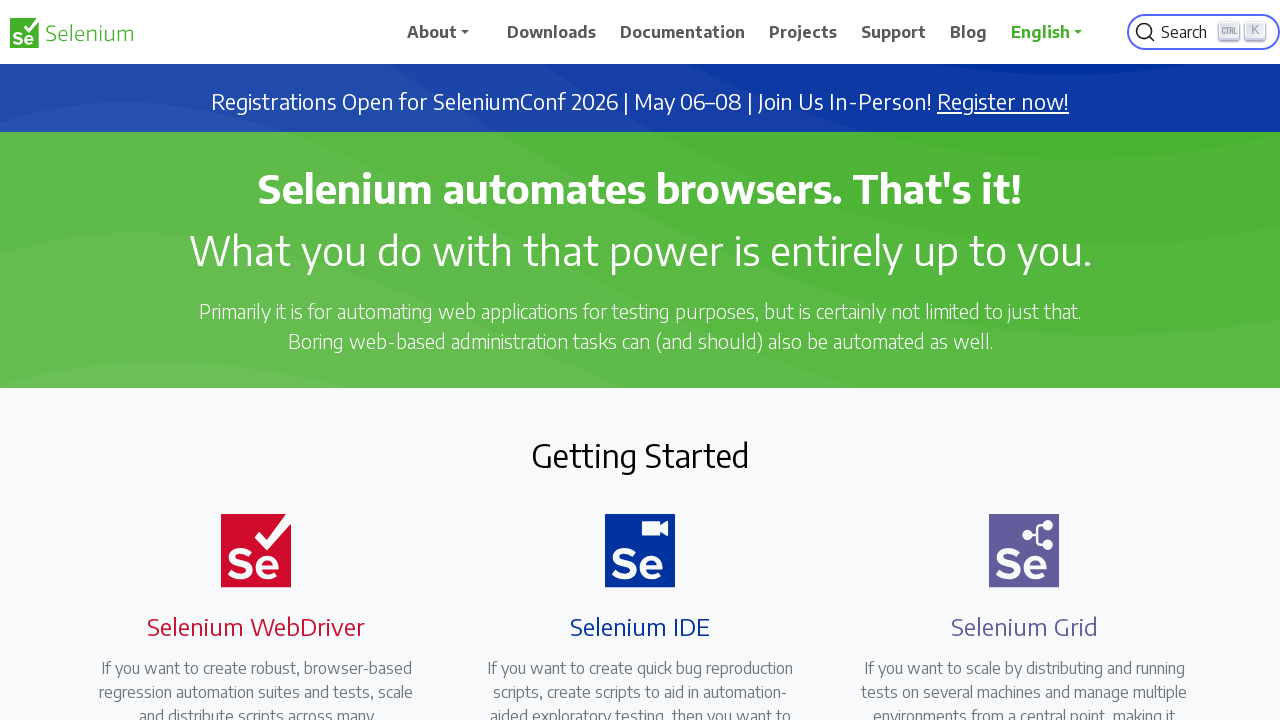